Navigates to W3Schools website and highlights a navigation element using absolute XPath

Starting URL: https://www.w3schools.com/

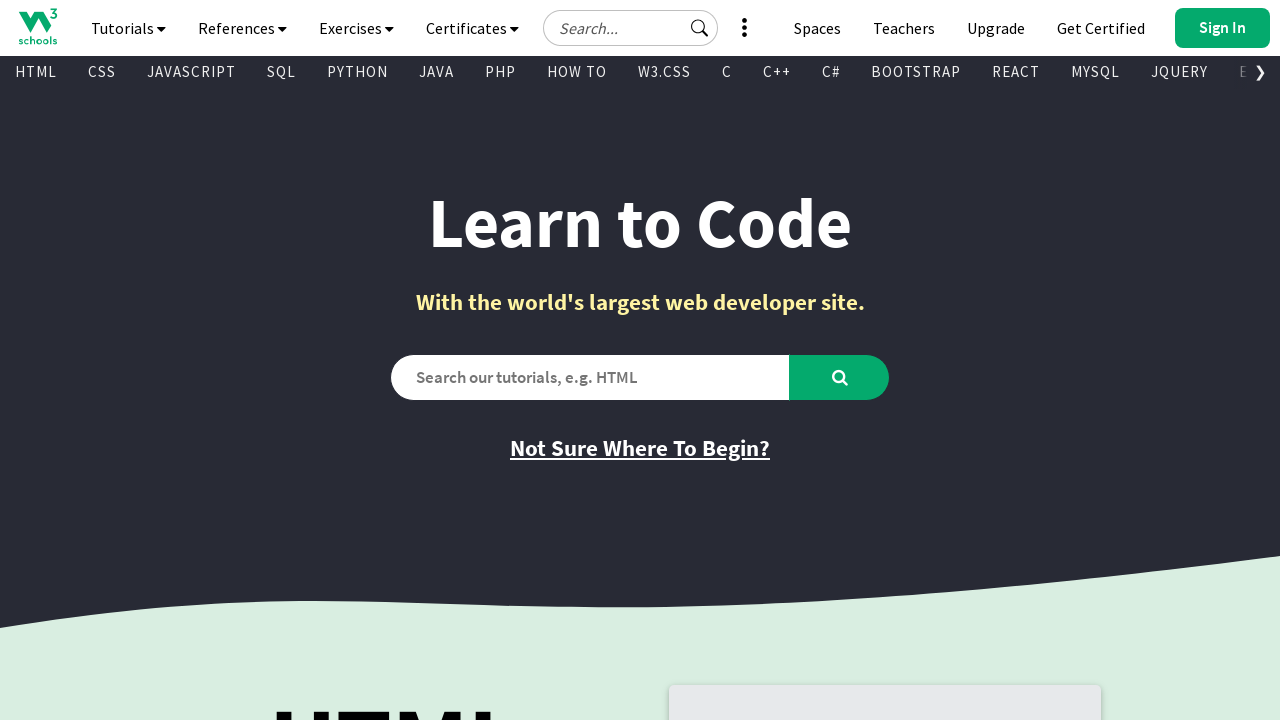

Located navigation element using CSS selector
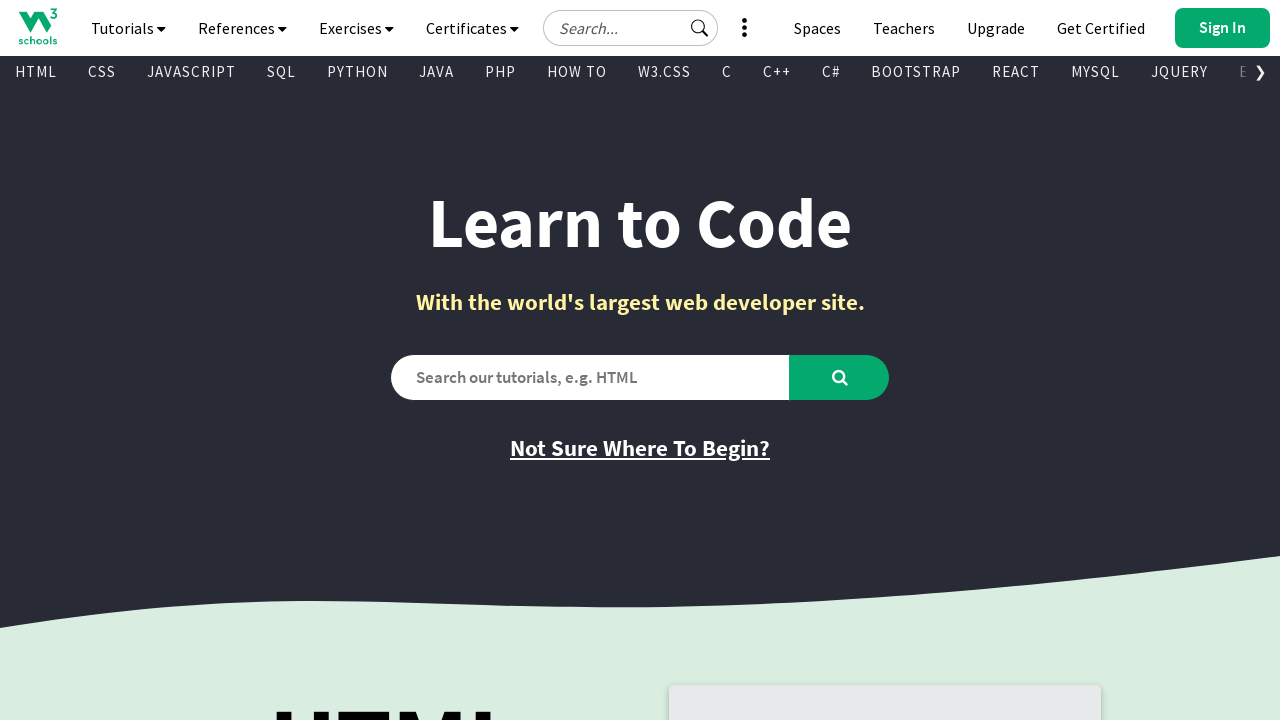

Applied red border and yellow background highlight to navigation element
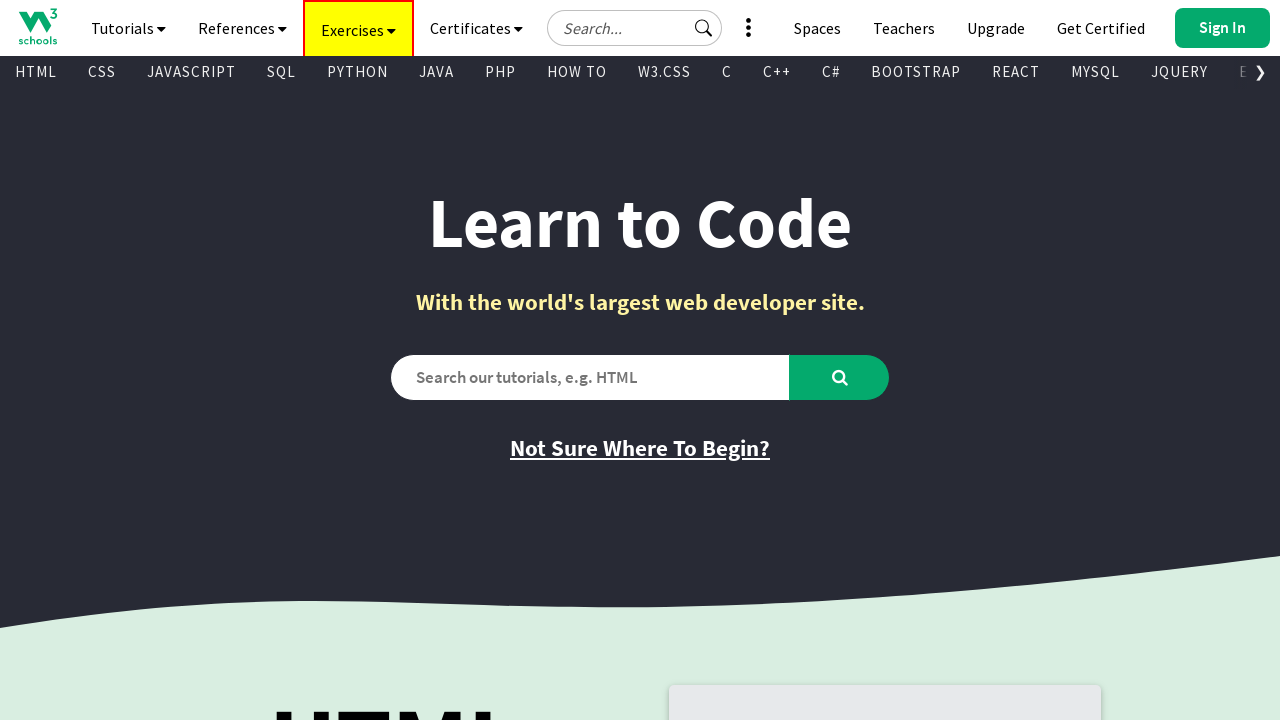

Waited 4 seconds to observe the highlight effect
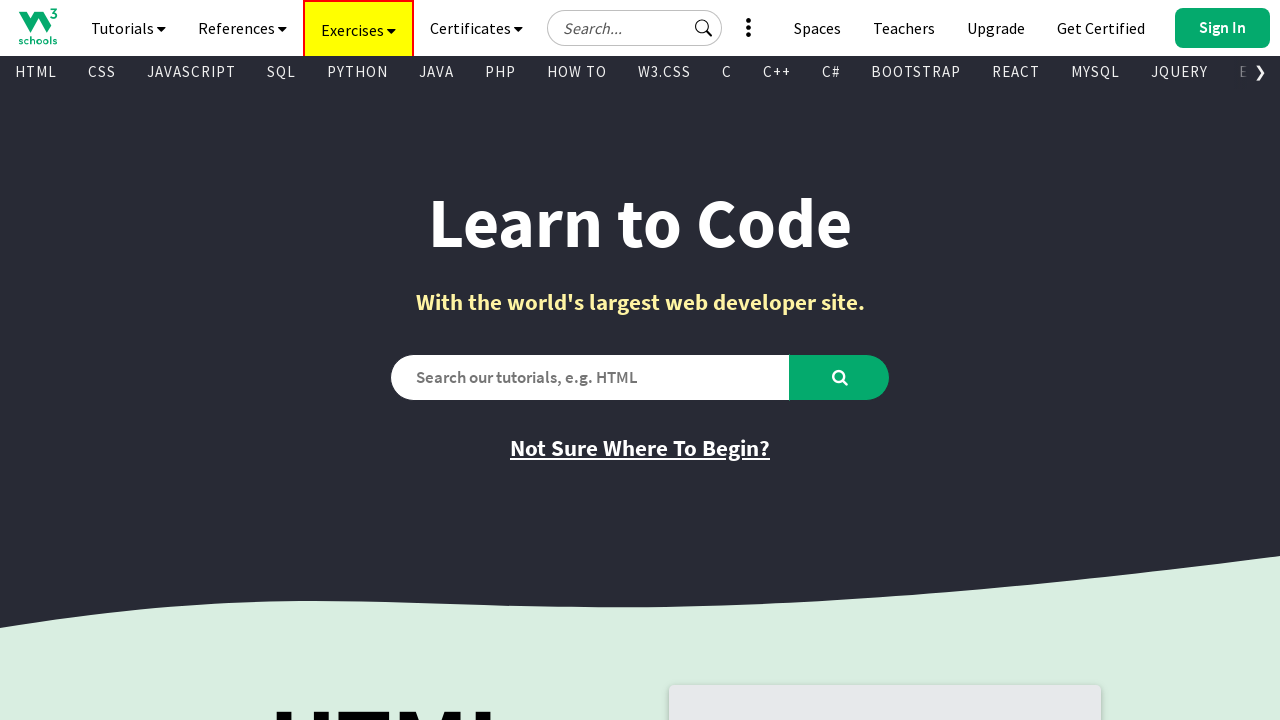

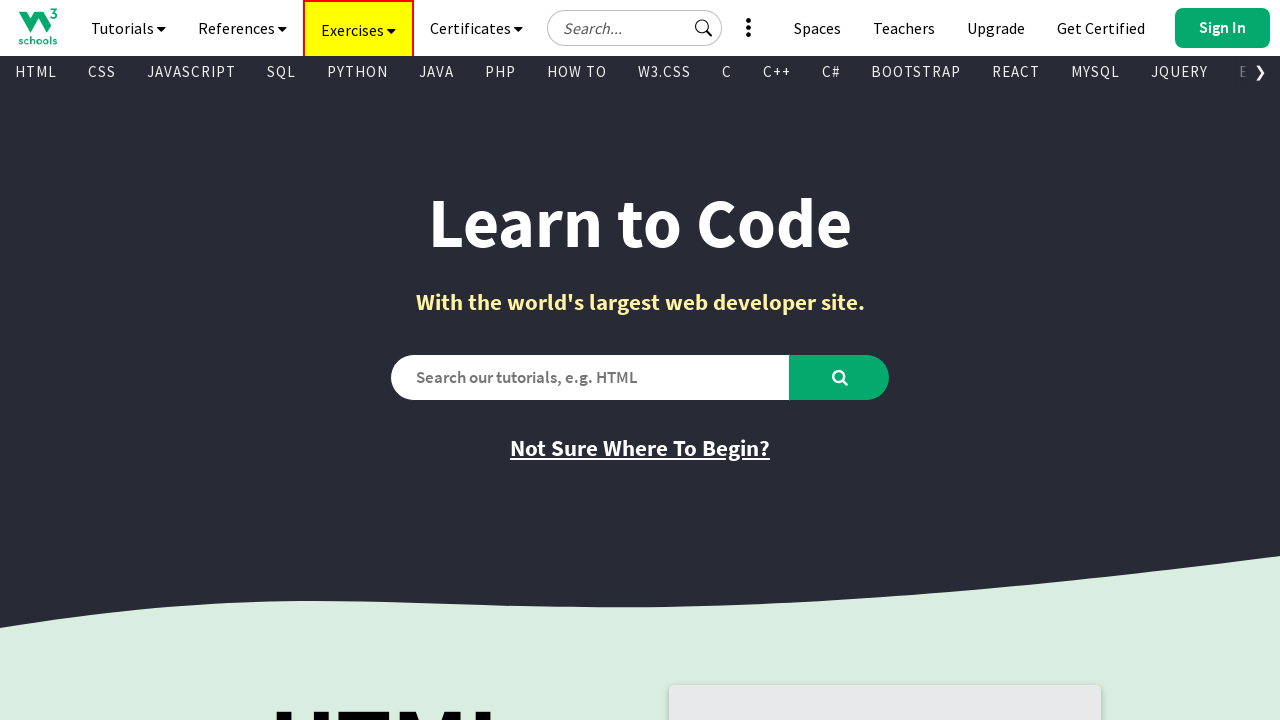